Tests the Misc section of Cypress example site by clicking on the Misc navigation link and interacting with table elements by clicking on specific user names.

Starting URL: https://example.cypress.io/

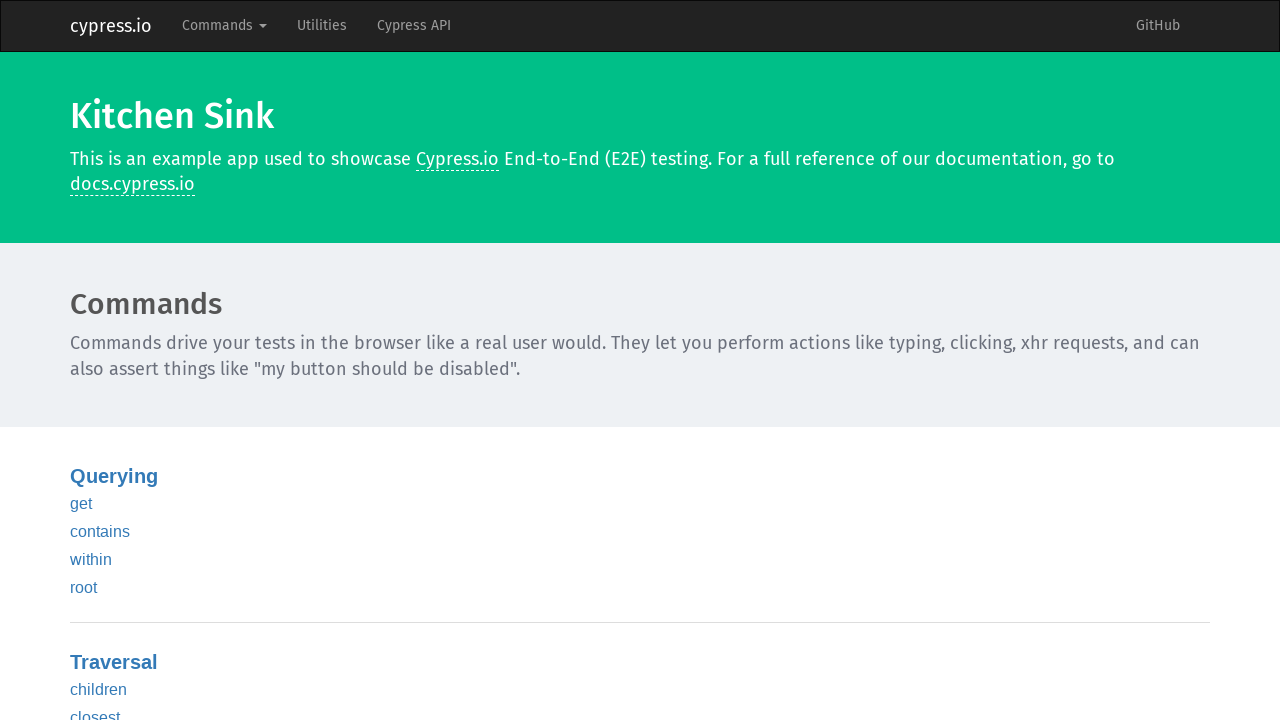

Waited for page to load (domcontentloaded state)
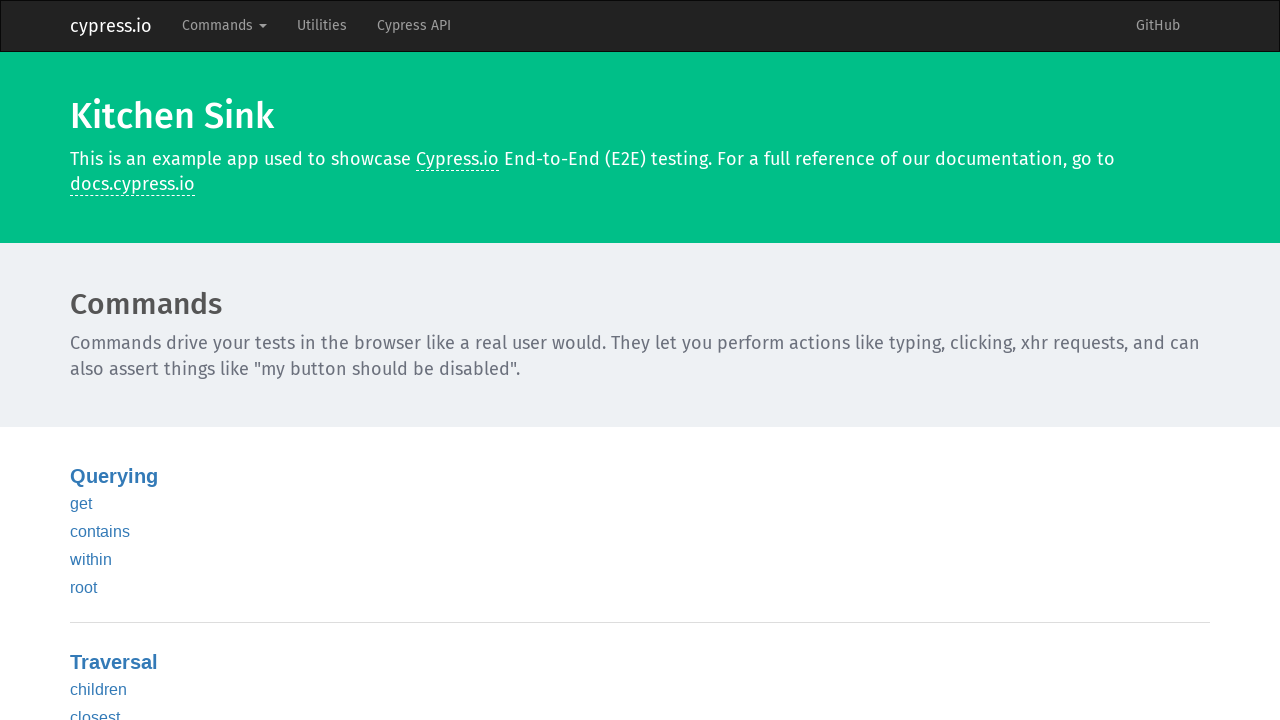

Clicked on the Misc navigation link at (92, 360) on xpath=//ul[@class='home-list']//a[normalize-space()='Misc']
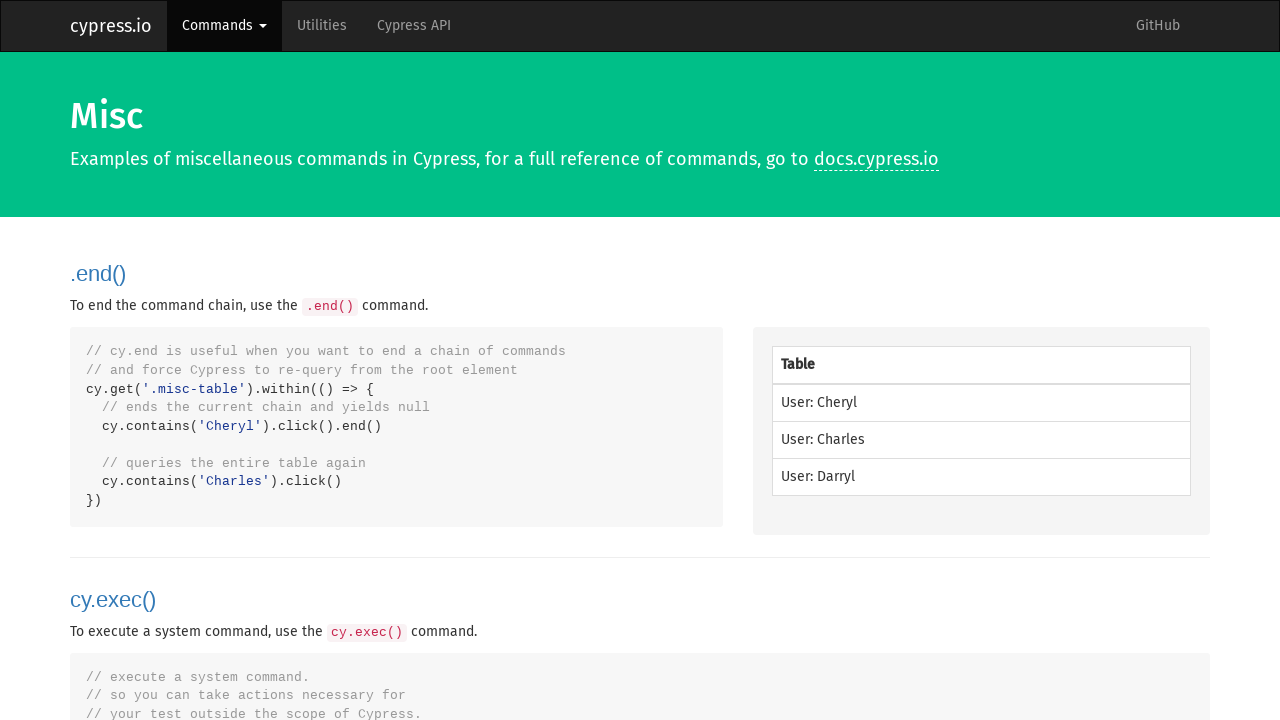

Misc table loaded and became visible
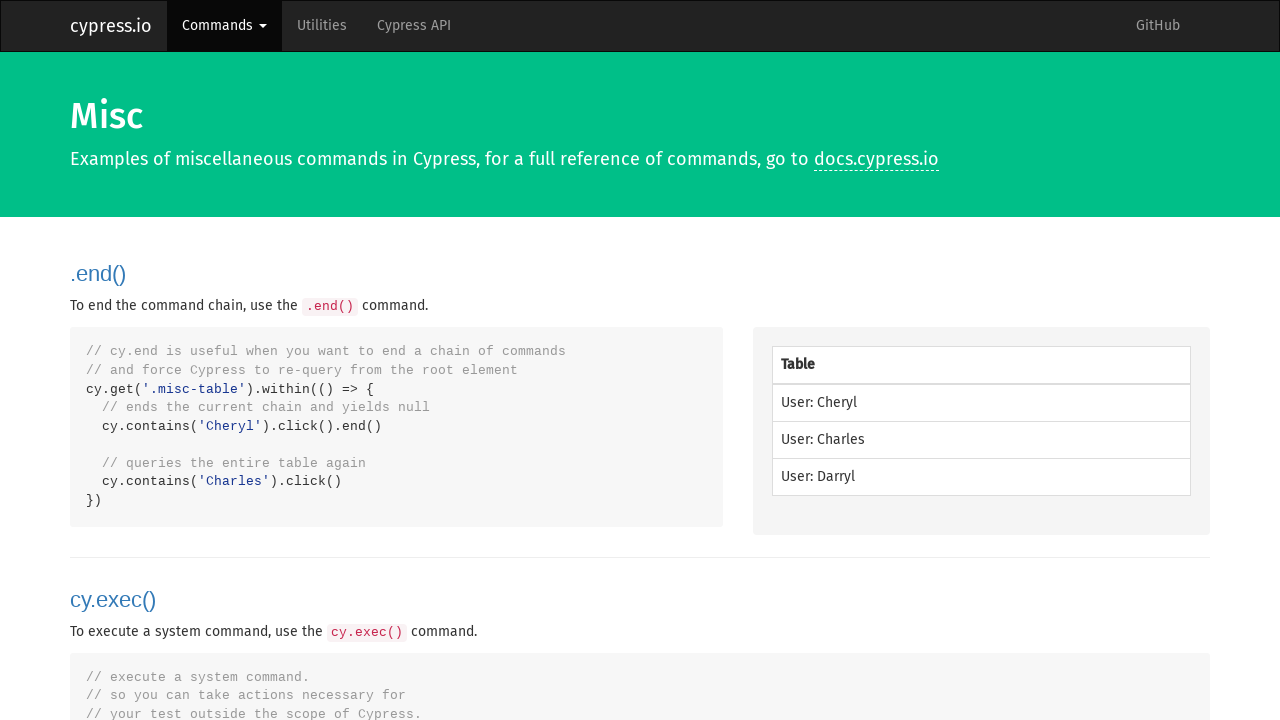

Clicked on user 'Cheryl' in the misc table at (981, 403) on .misc-table >> text=Cheryl
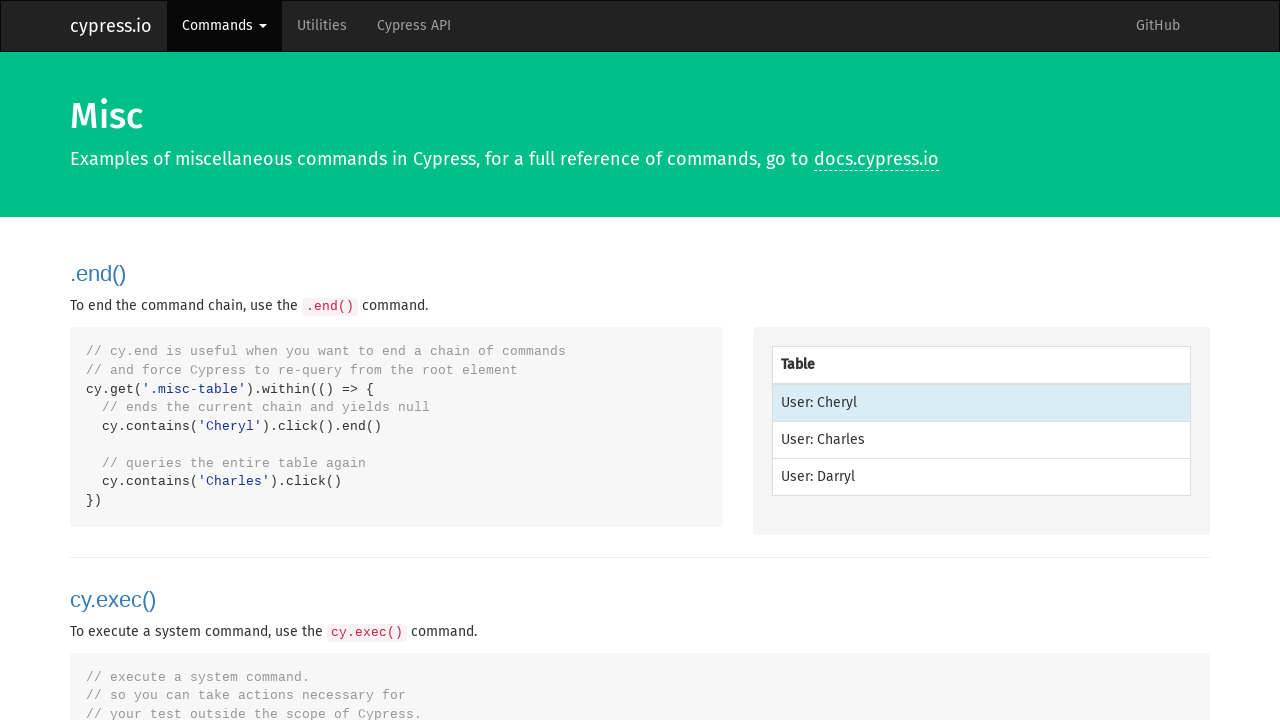

Clicked on user 'Charles' in the table at (981, 440) on td:has-text('User: Charles')
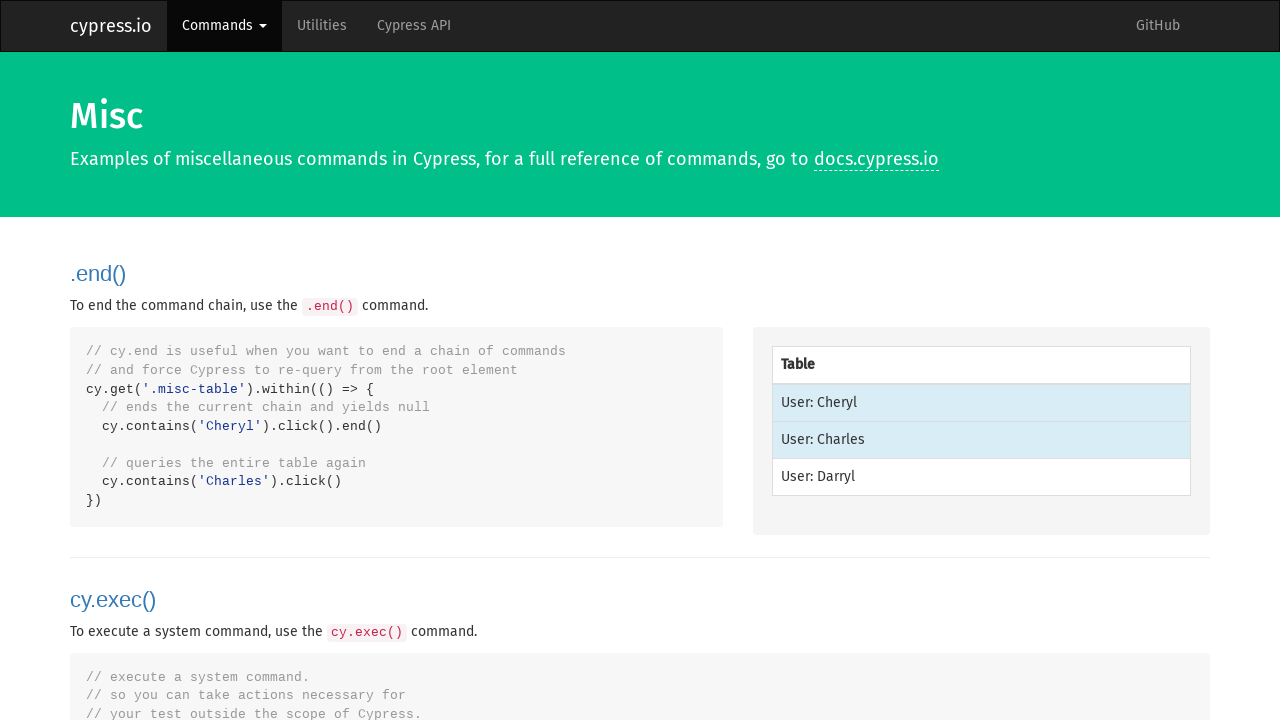

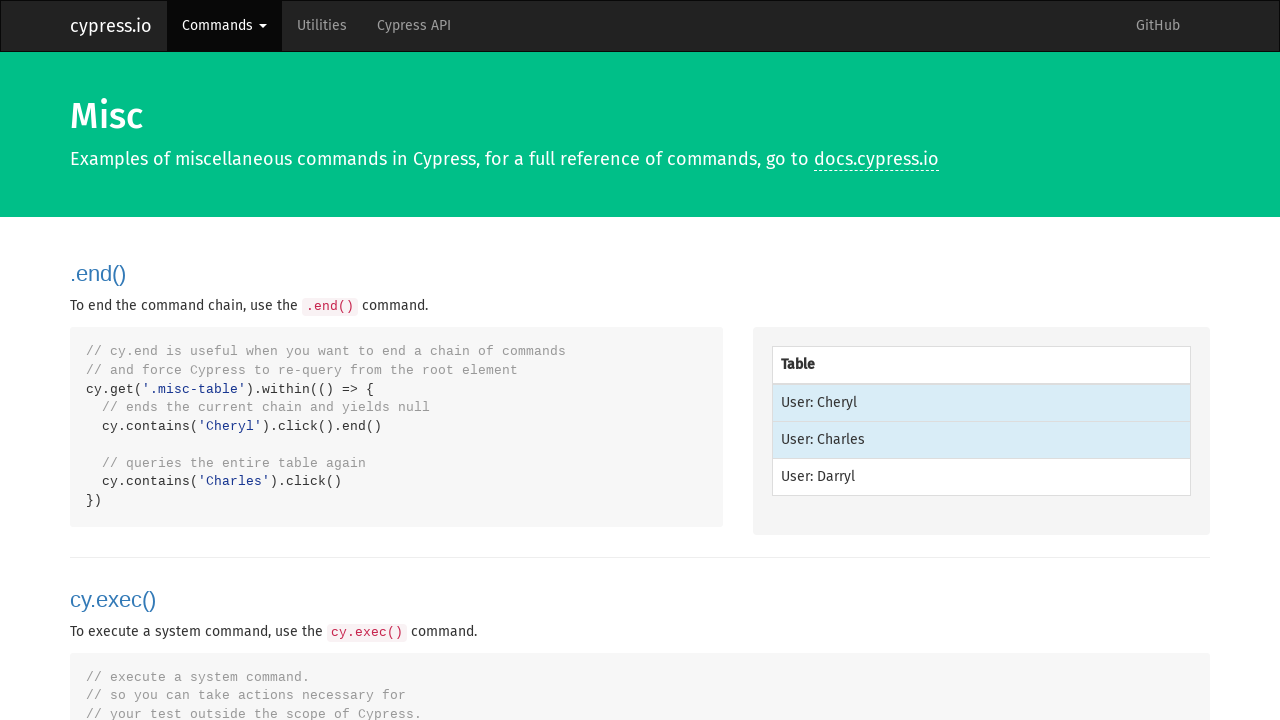